Tests dynamic loading functionality by clicking a start button and verifying the loading indicator appears, then checking that "Hello World!" text is displayed after a short wait.

Starting URL: https://automationfc.github.io/dynamic-loading/

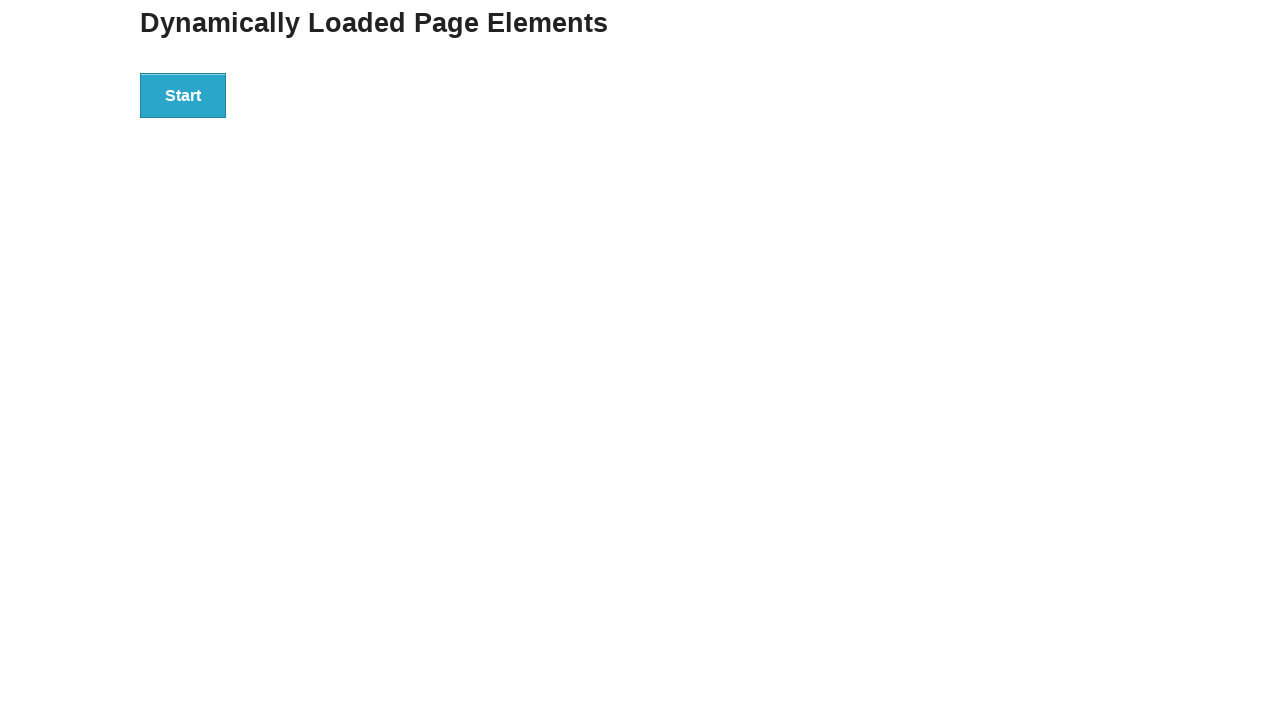

Clicked start button to trigger dynamic loading at (183, 95) on div#start > button
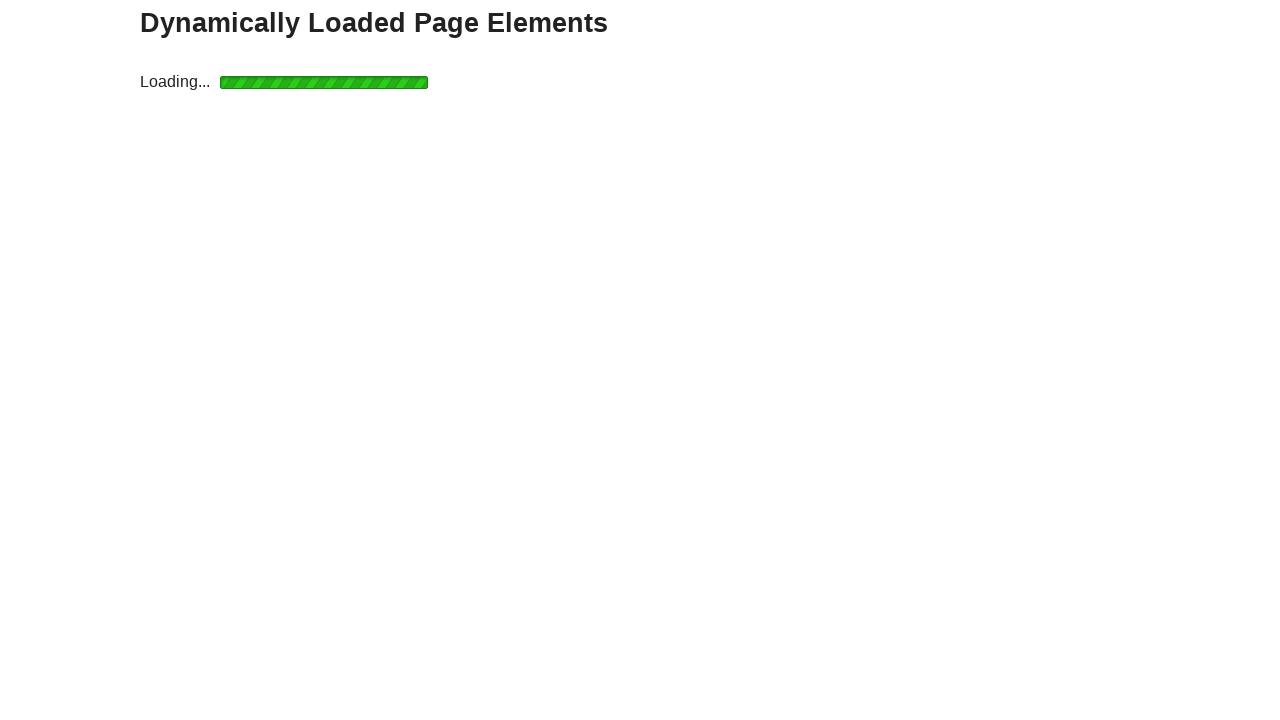

Loading indicator appeared
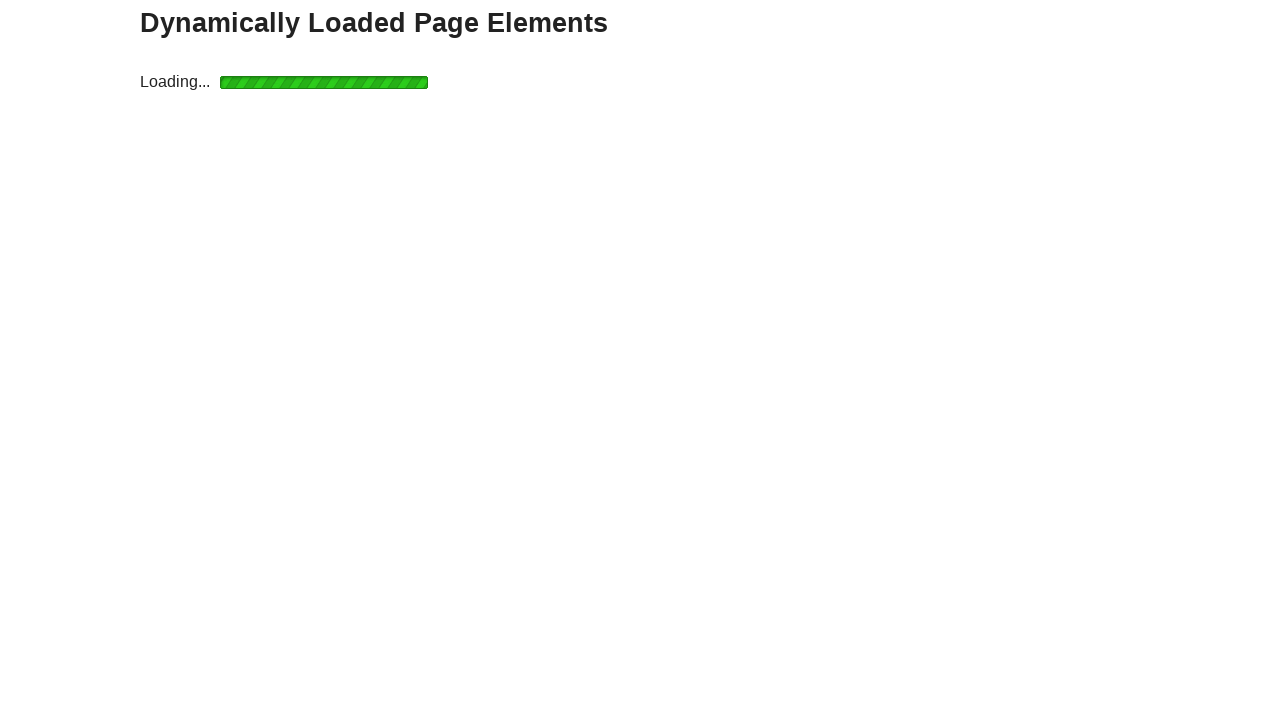

Waited 3 seconds for content to load
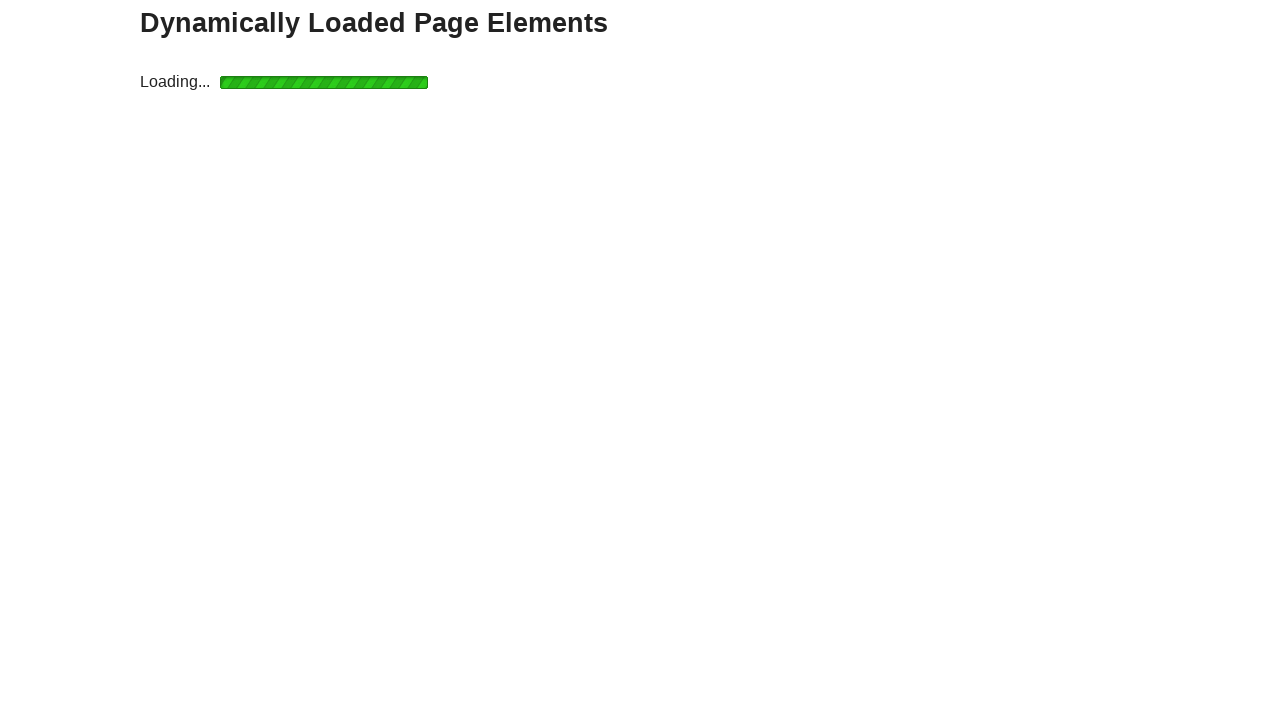

Located finish element
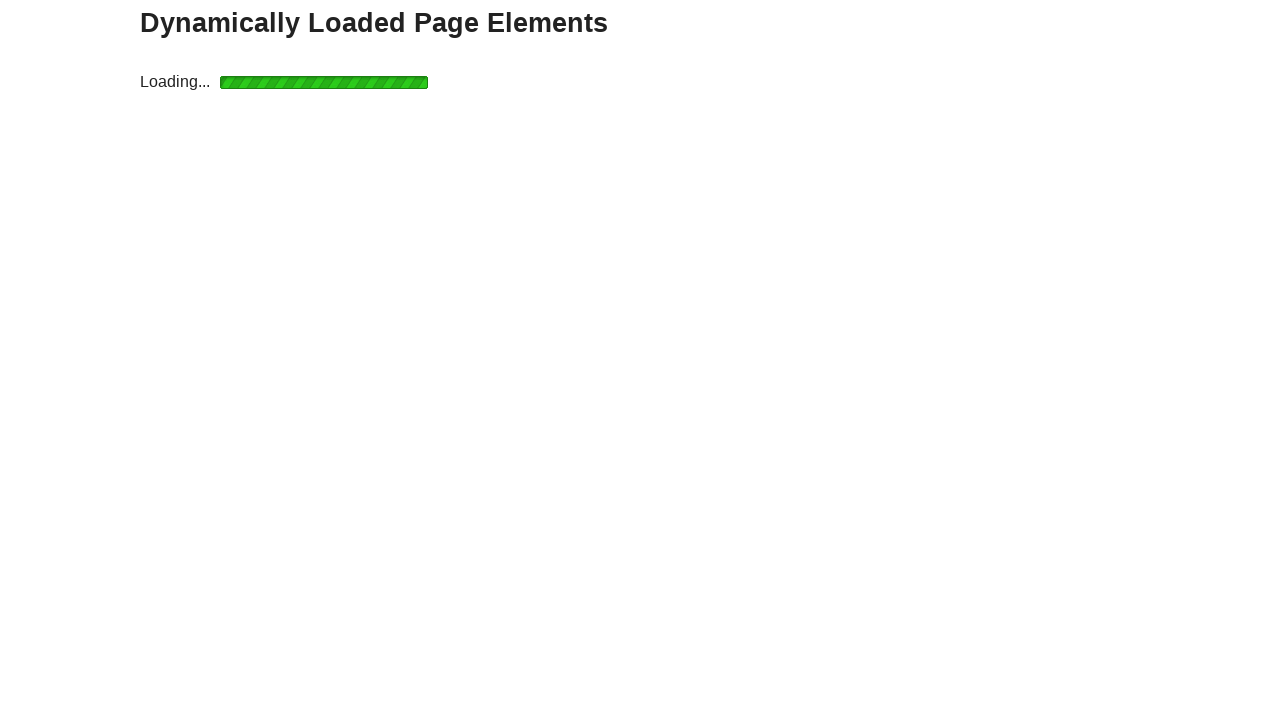

Verified 'Hello World!' text is displayed after loading
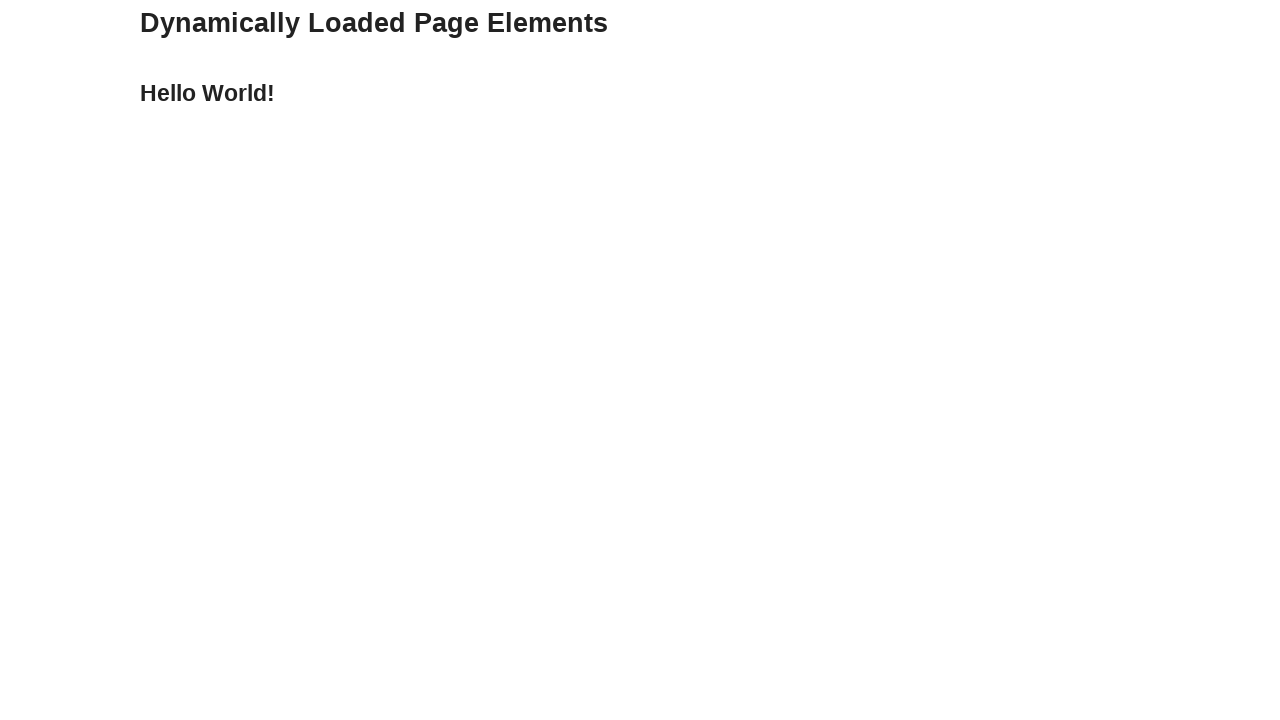

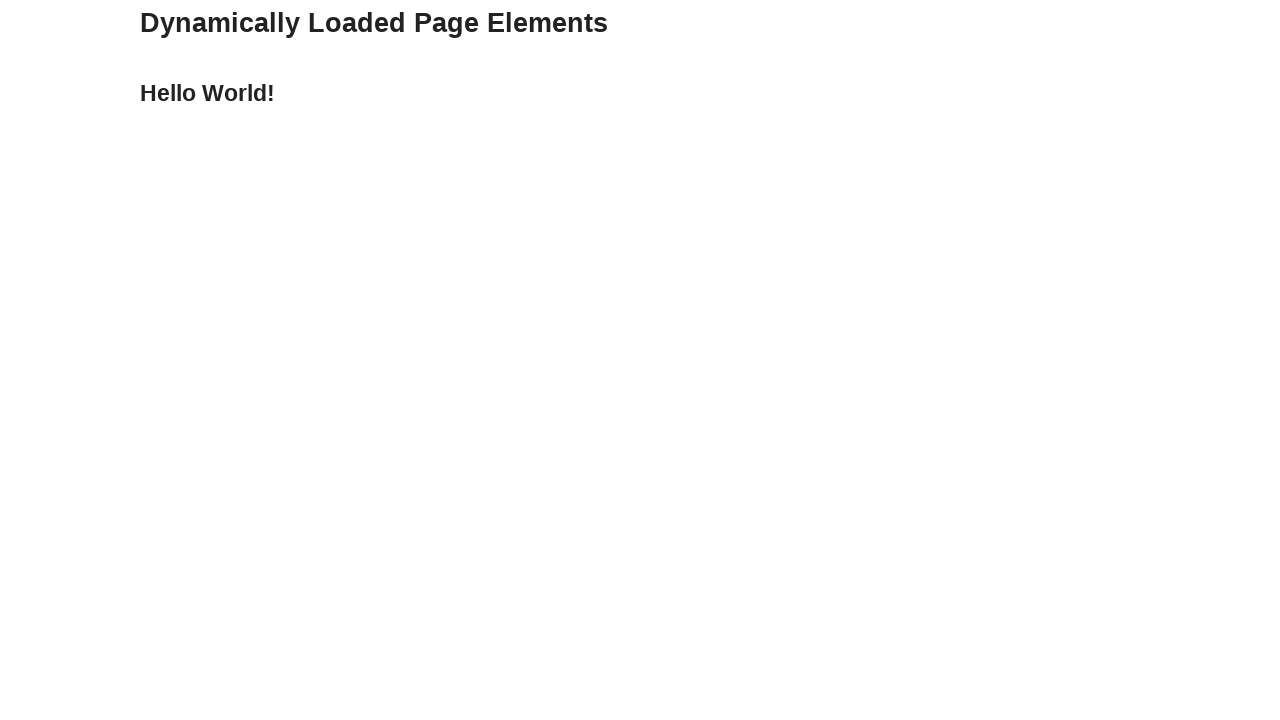